Tests various UI interactions including visibility checks, clicking to hide elements, handling dialog popups, hovering over elements, and interacting with content inside an iframe.

Starting URL: https://rahulshettyacademy.com/AutomationPractice/

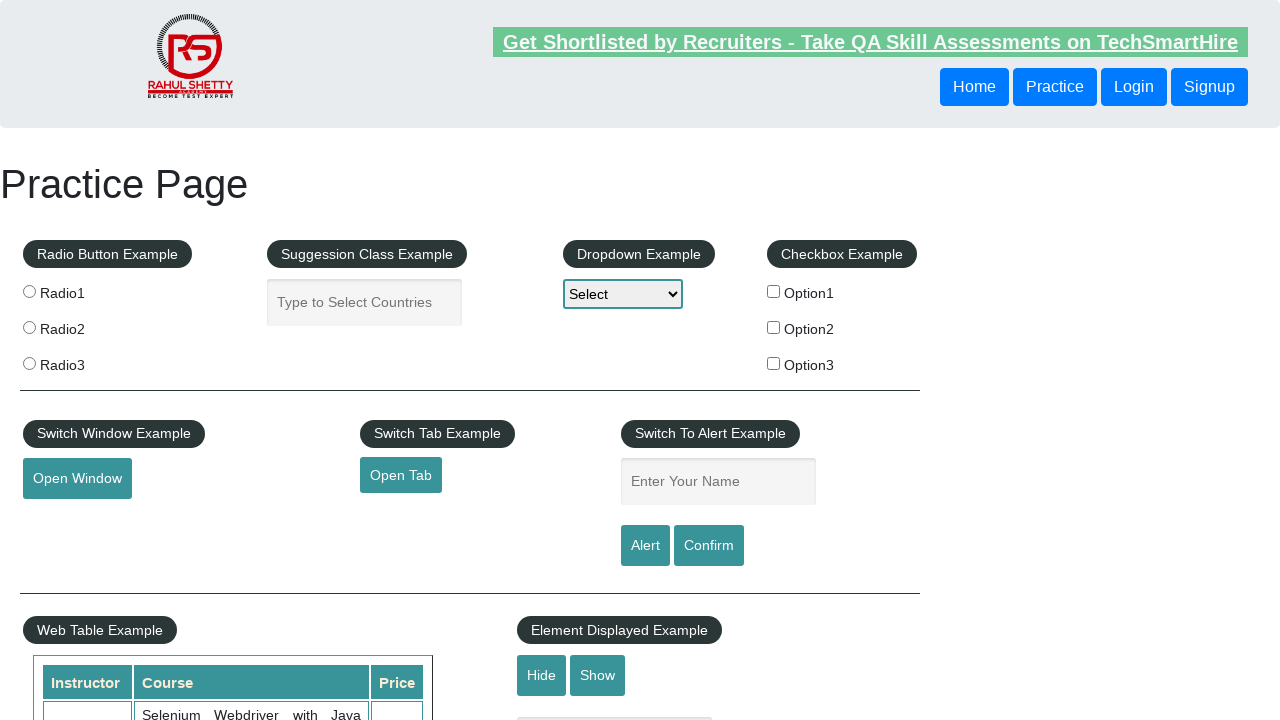

Waited for text box to be visible
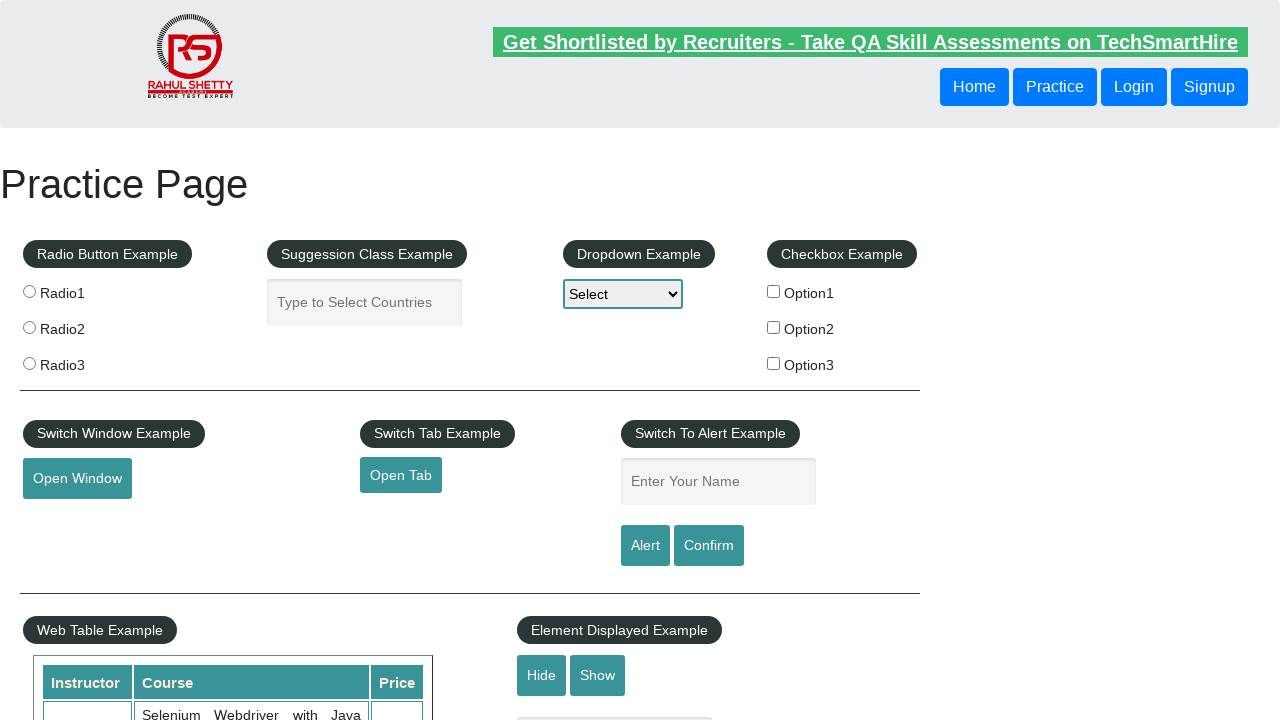

Clicked hide button to hide the textbox at (542, 675) on #hide-textbox
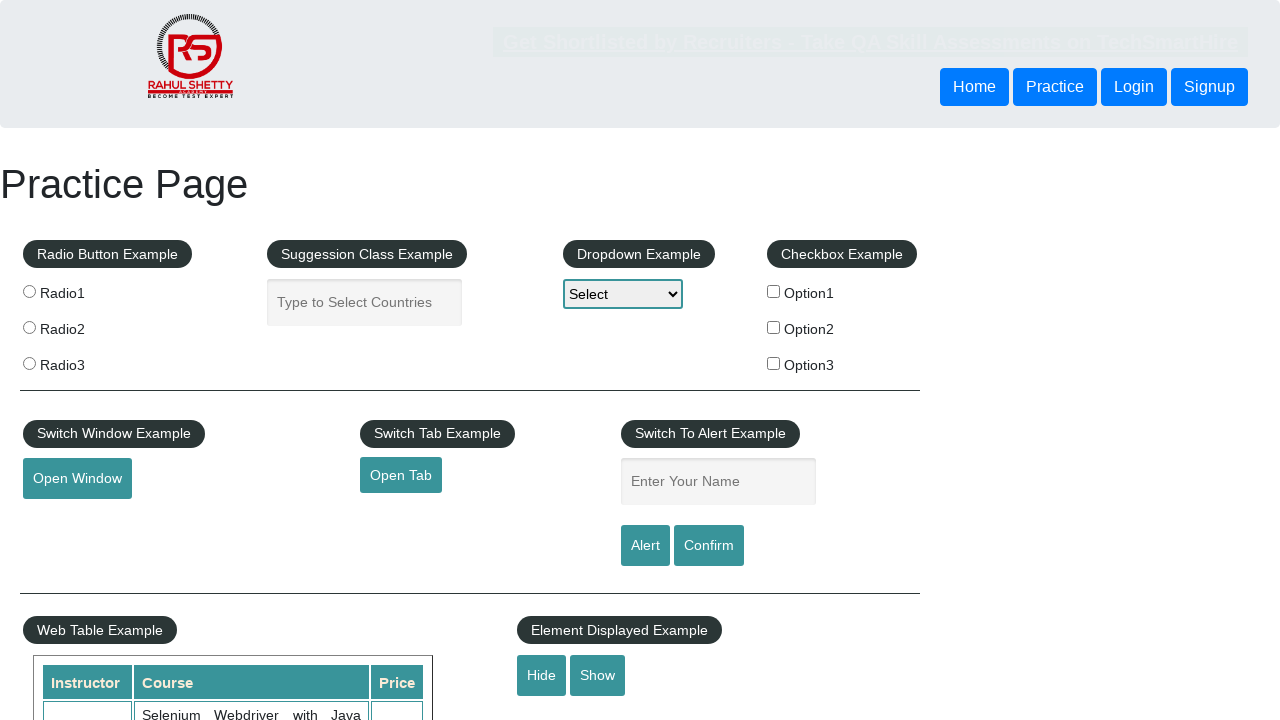

Verified text box is now hidden
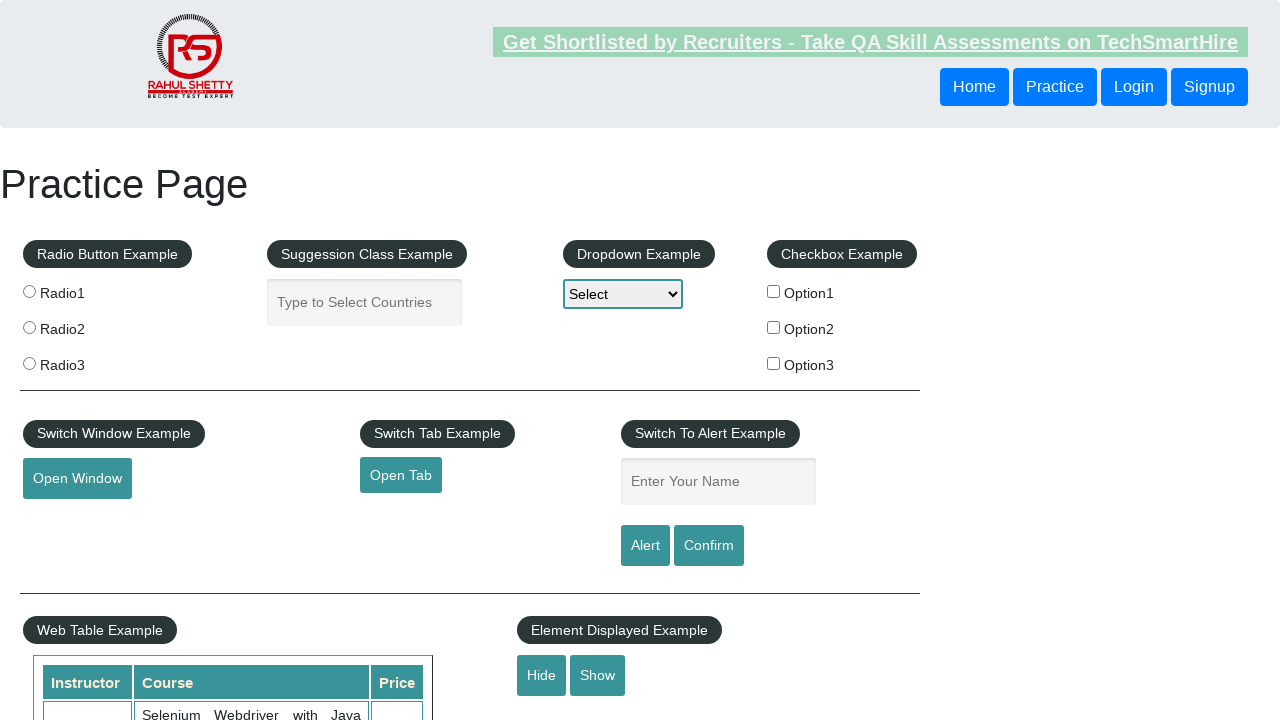

Set up dialog handler to accept dialogs
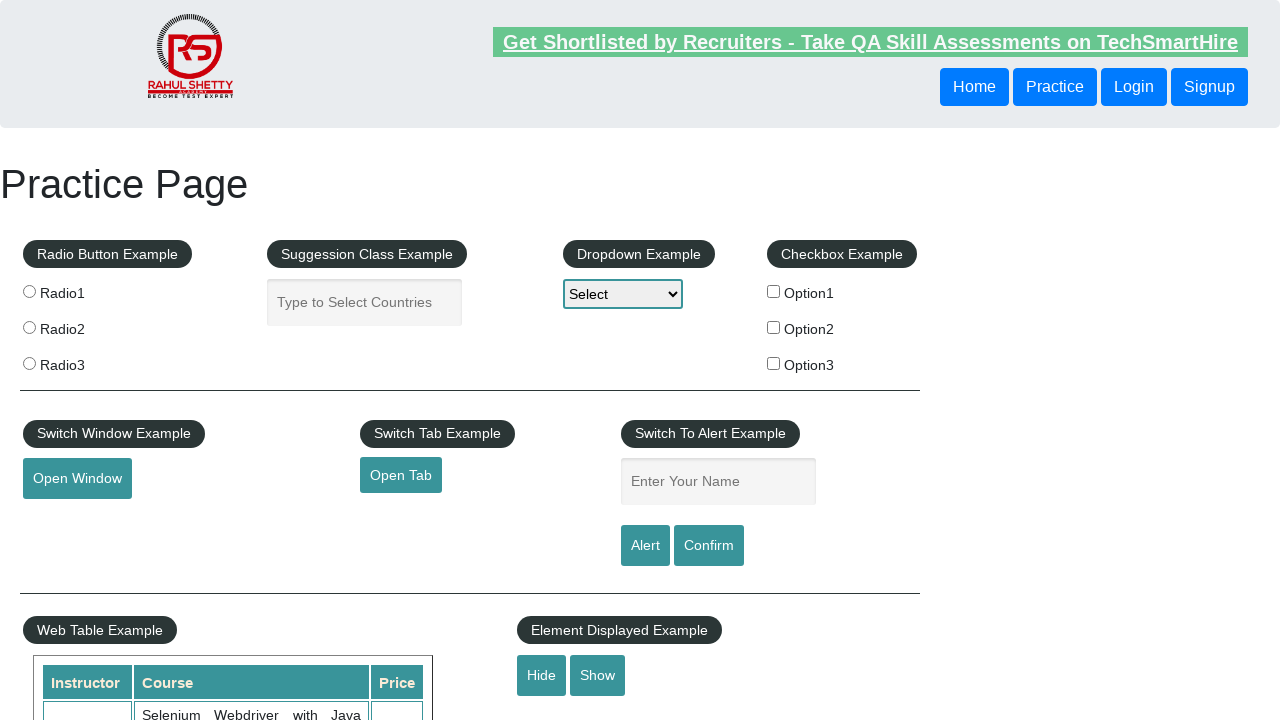

Clicked confirm button which triggered a dialog at (709, 546) on #confirmbtn
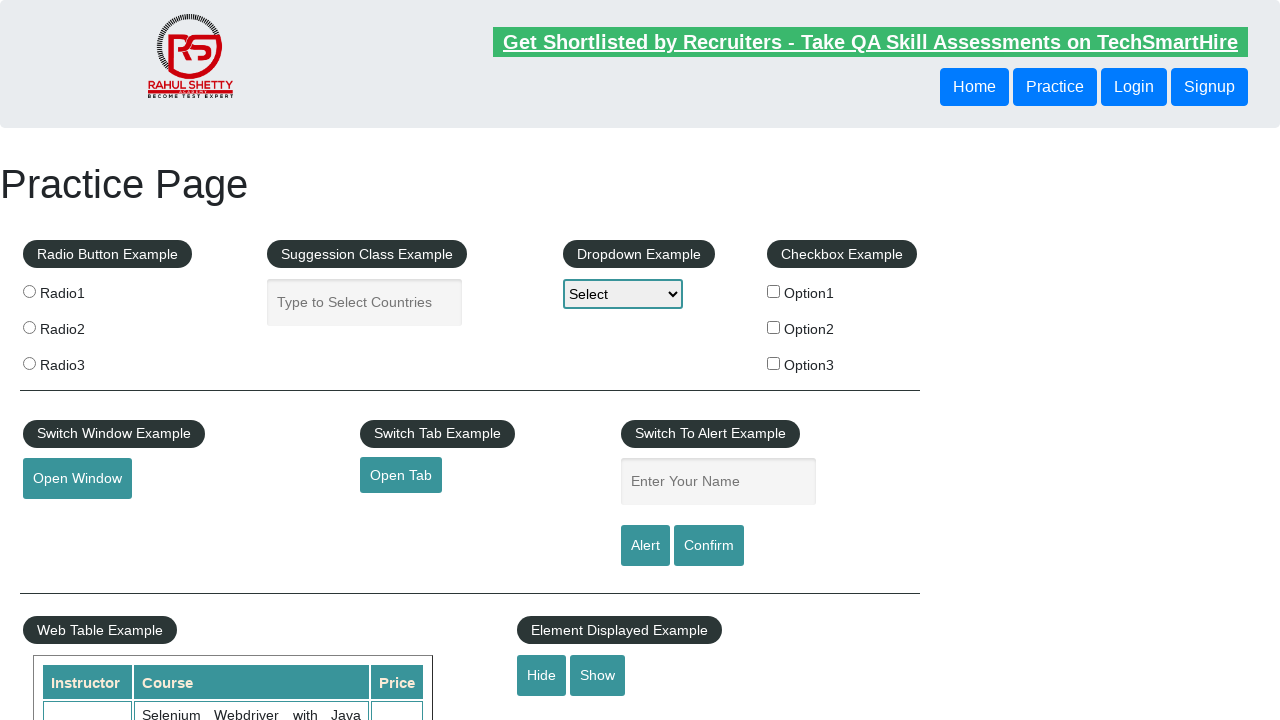

Hovered over mouse hover element to reveal submenu at (83, 361) on #mousehover
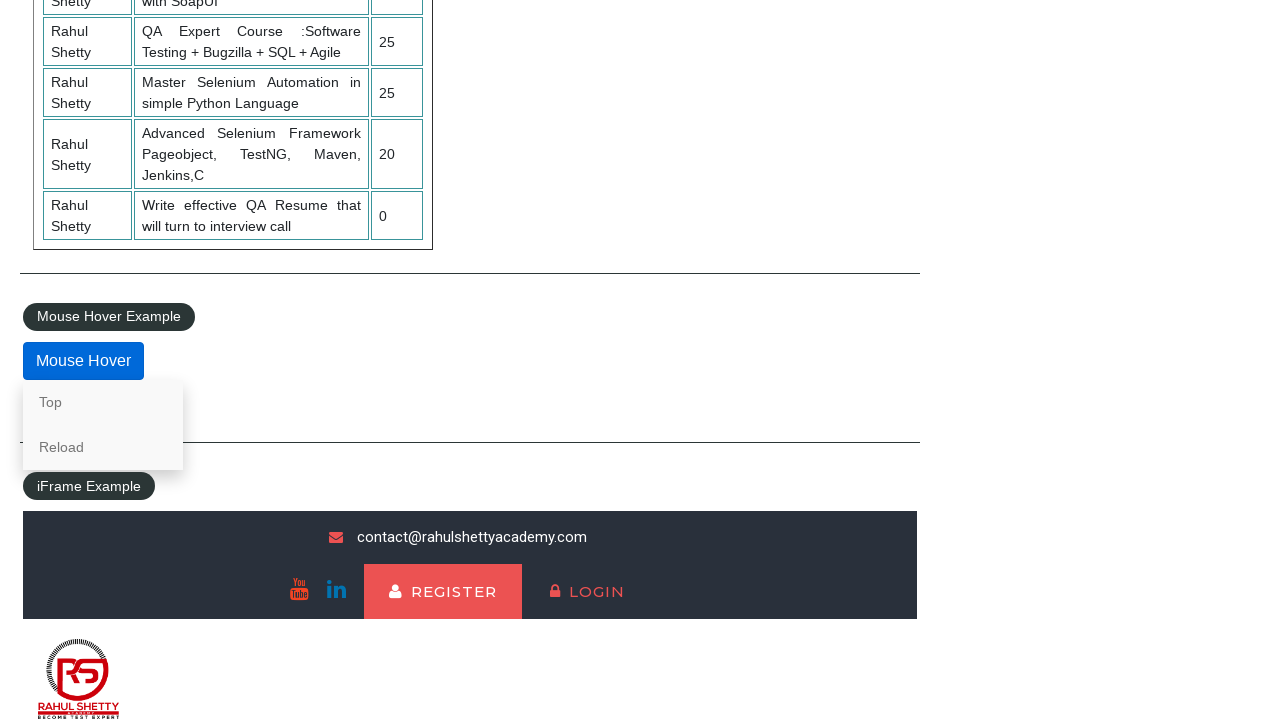

Clicked lifetime access link inside iframe at (307, 675) on #courses-iframe >> internal:control=enter-frame >> li a[href*='lifetime-access']
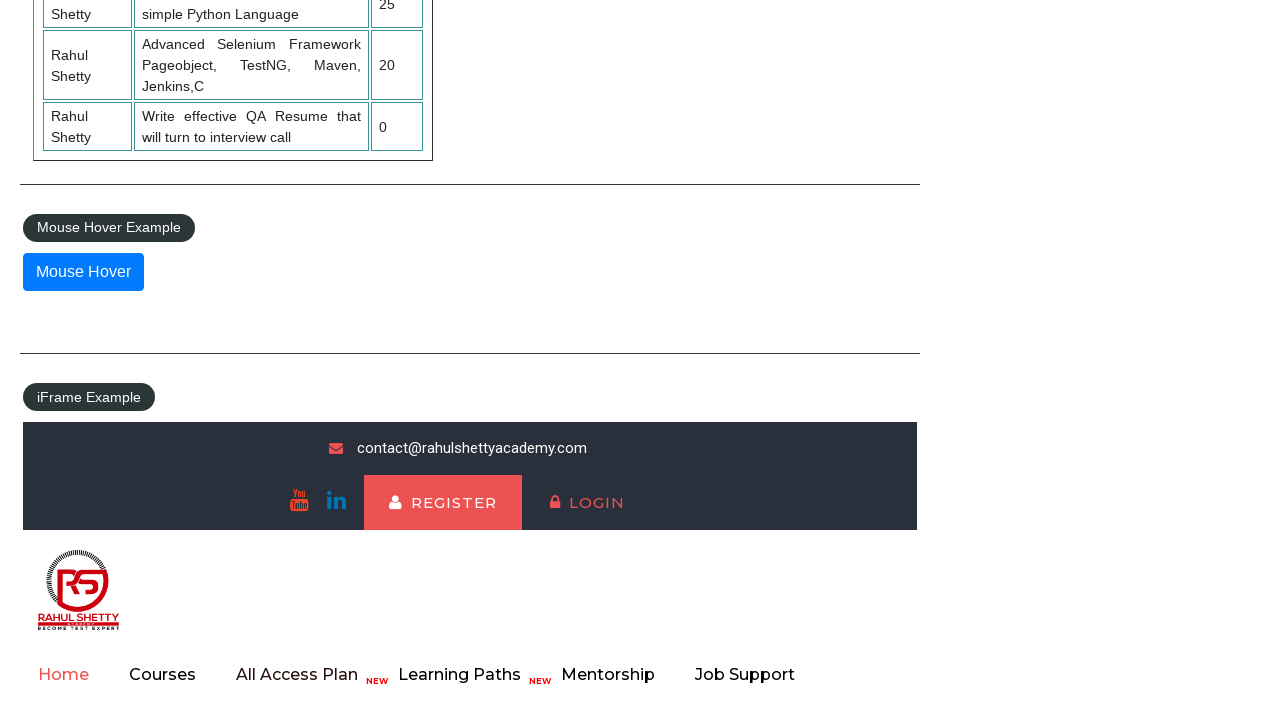

Verified content inside iframe loaded - heading element is present
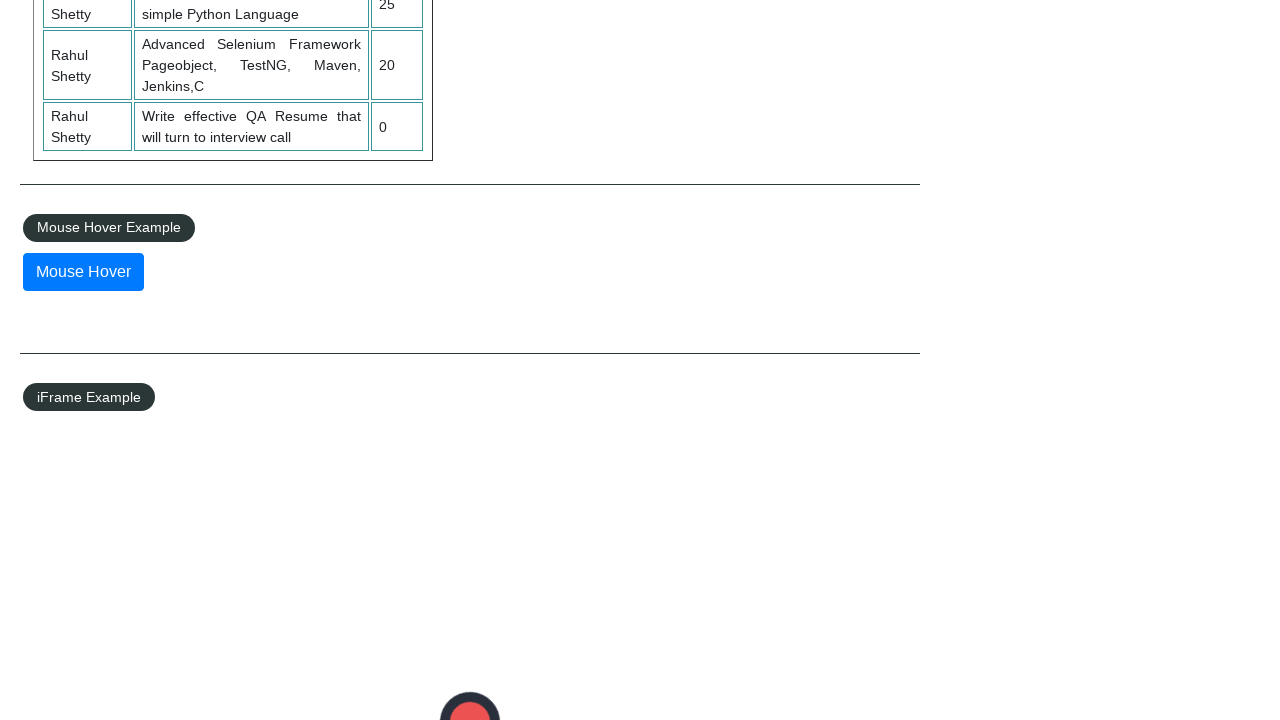

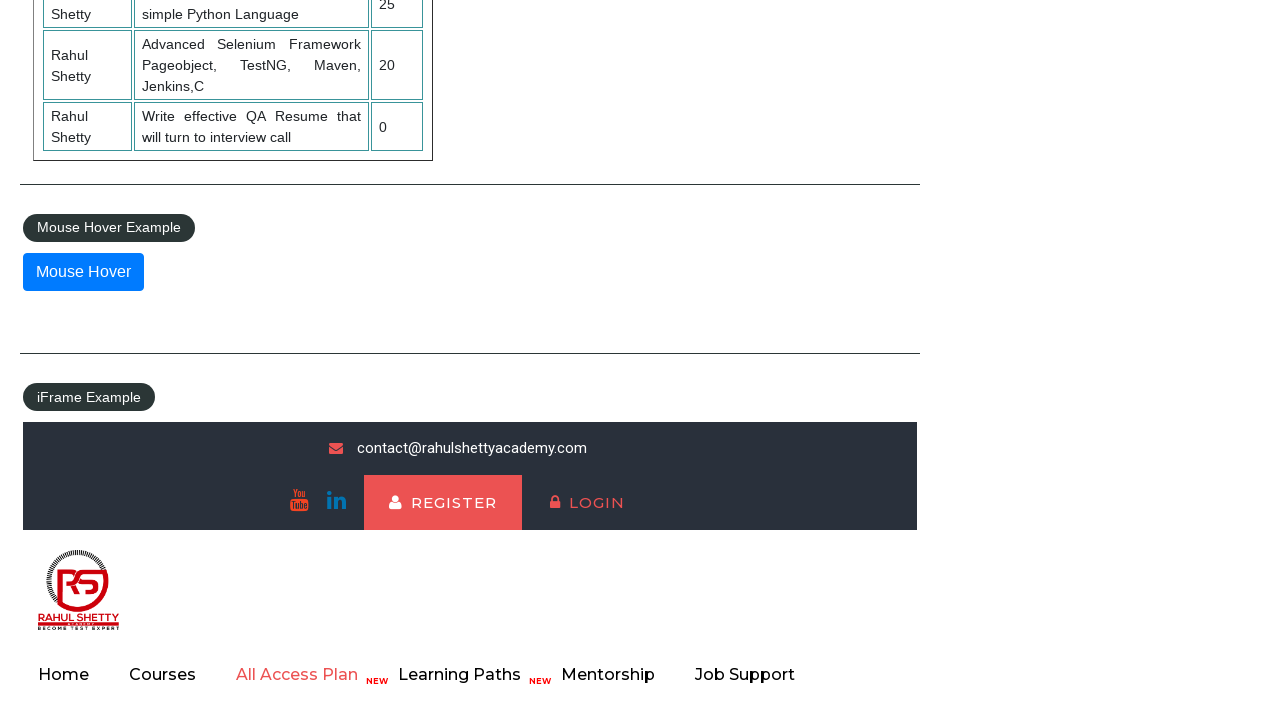